Tests a simple web form by filling in text input, password field, selecting a dropdown option, submitting the form, and verifying the confirmation message appears.

Starting URL: https://www.selenium.dev/selenium/web/web-form.html

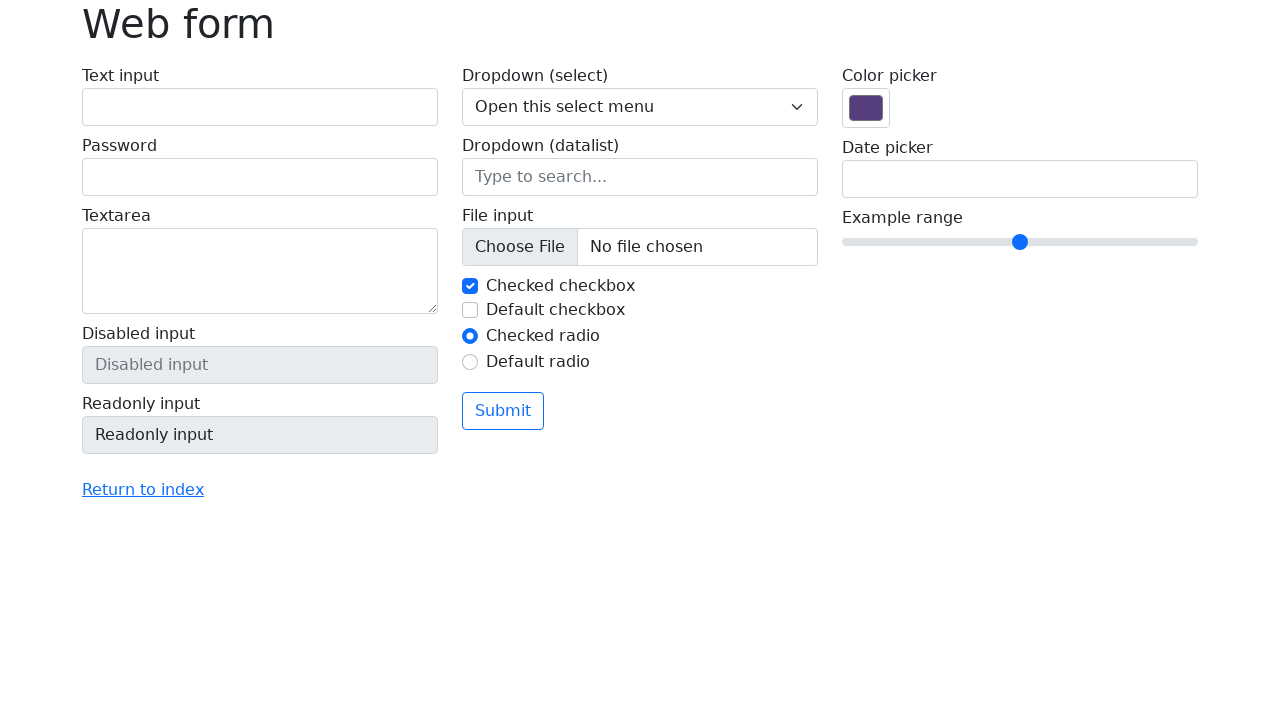

Filled text input field with 'John Smith' on input[name='my-text']
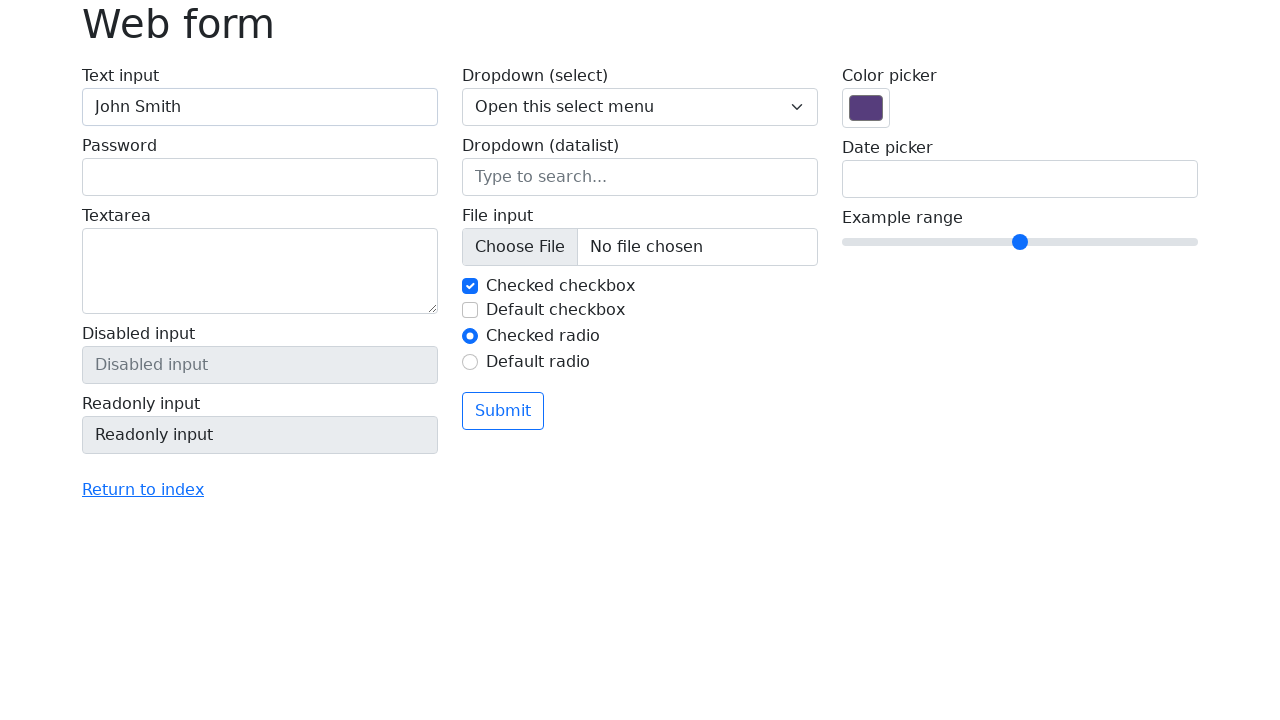

Filled password field with 'testpassword123' on input[name='my-password']
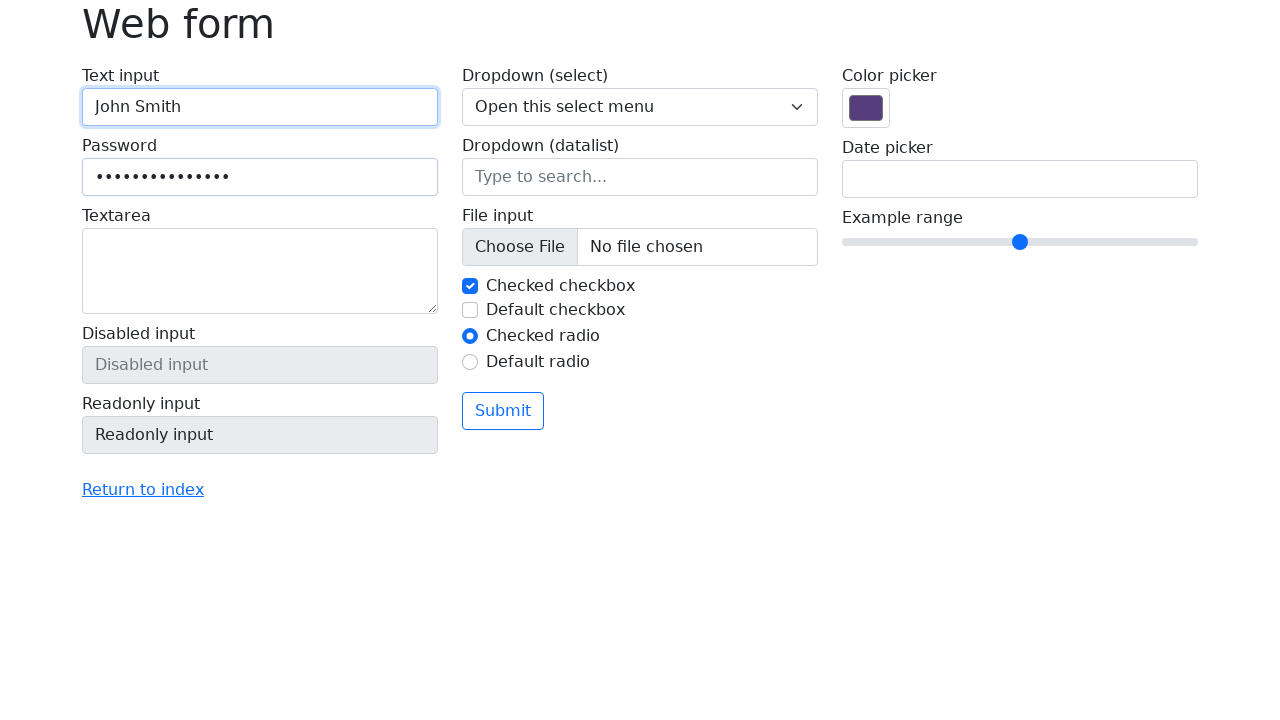

Selected 'Two' from dropdown menu on select[name='my-select']
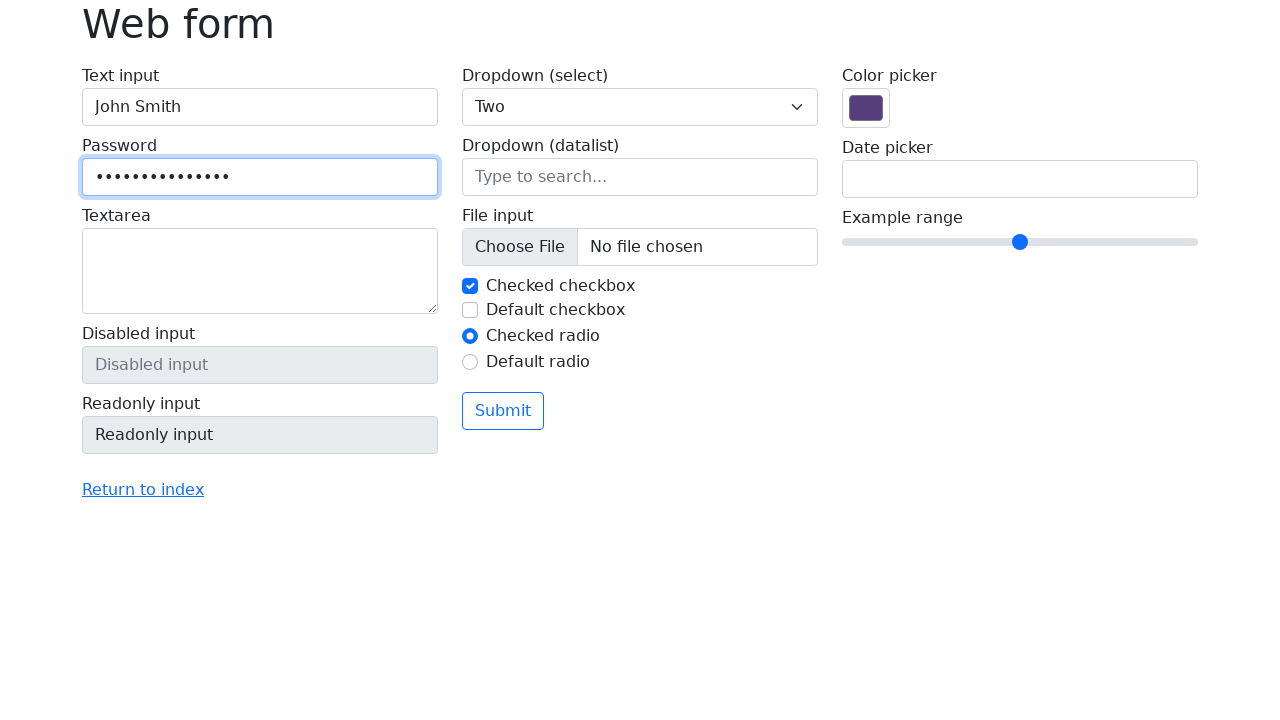

Clicked submit button to submit the form at (503, 411) on button
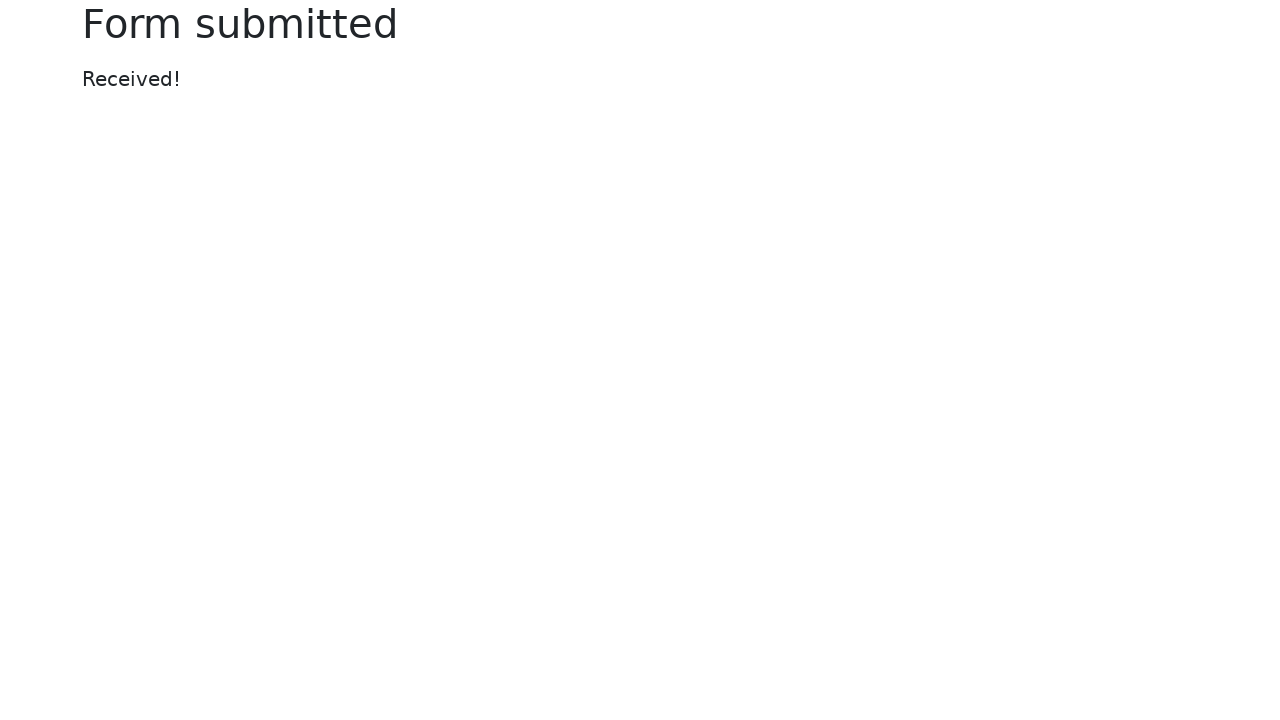

Confirmation heading appeared after form submission
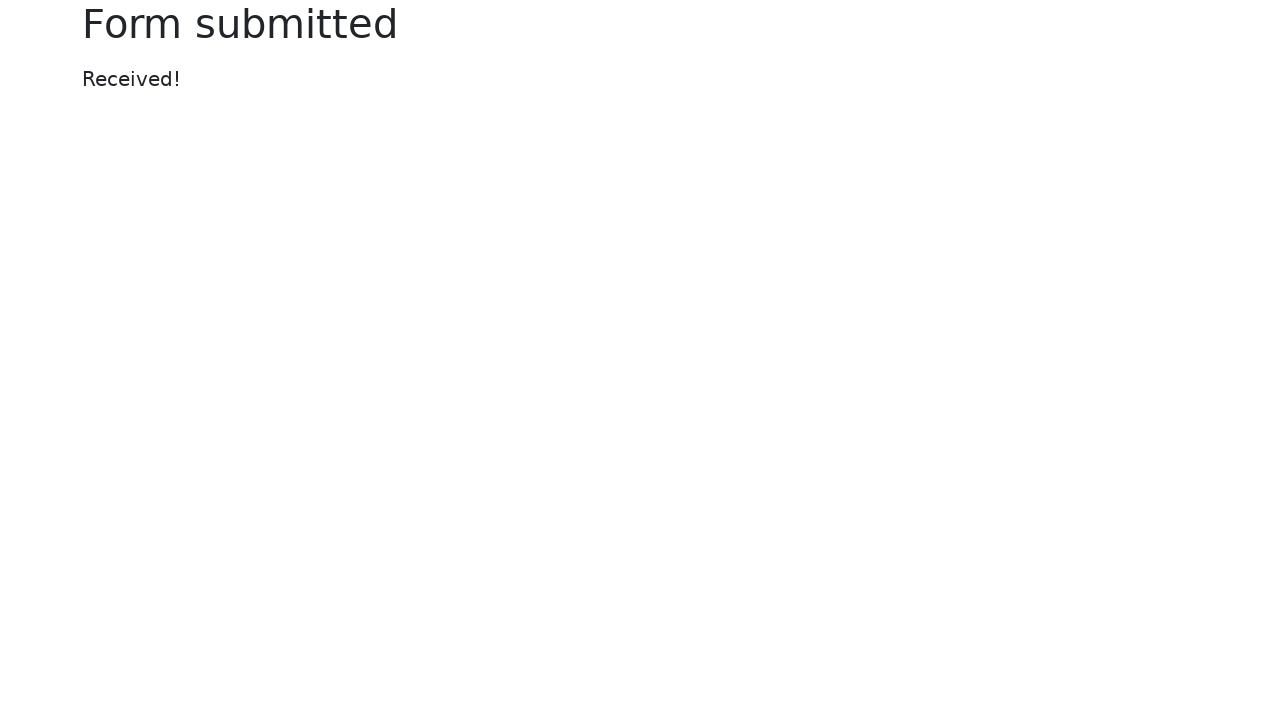

Retrieved confirmation heading text: 'Form submitted'
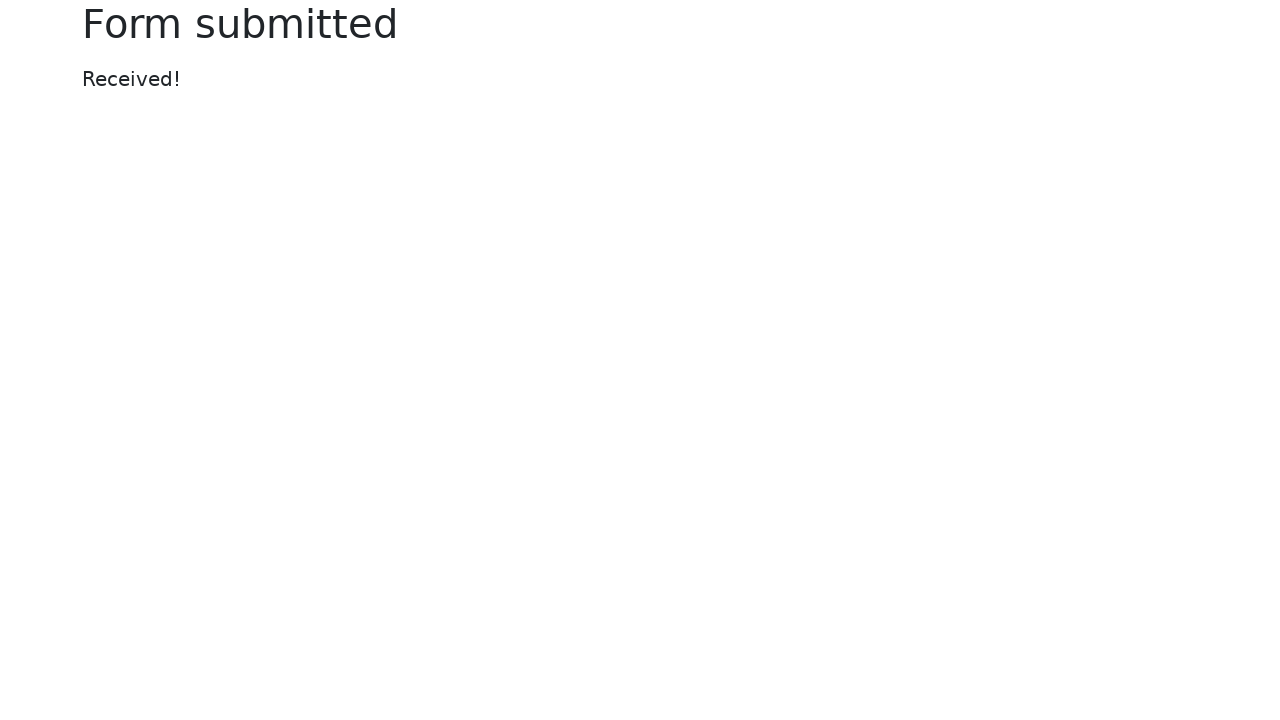

Verified confirmation message matches expected text 'Form submitted'
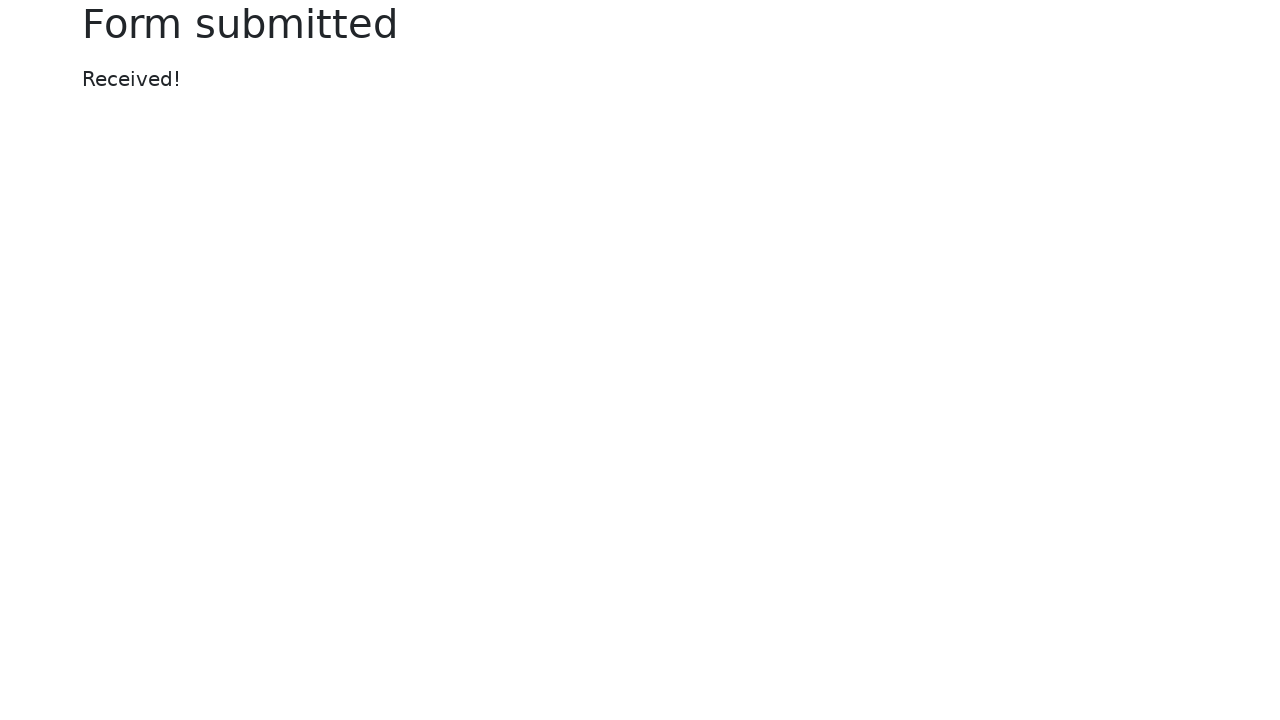

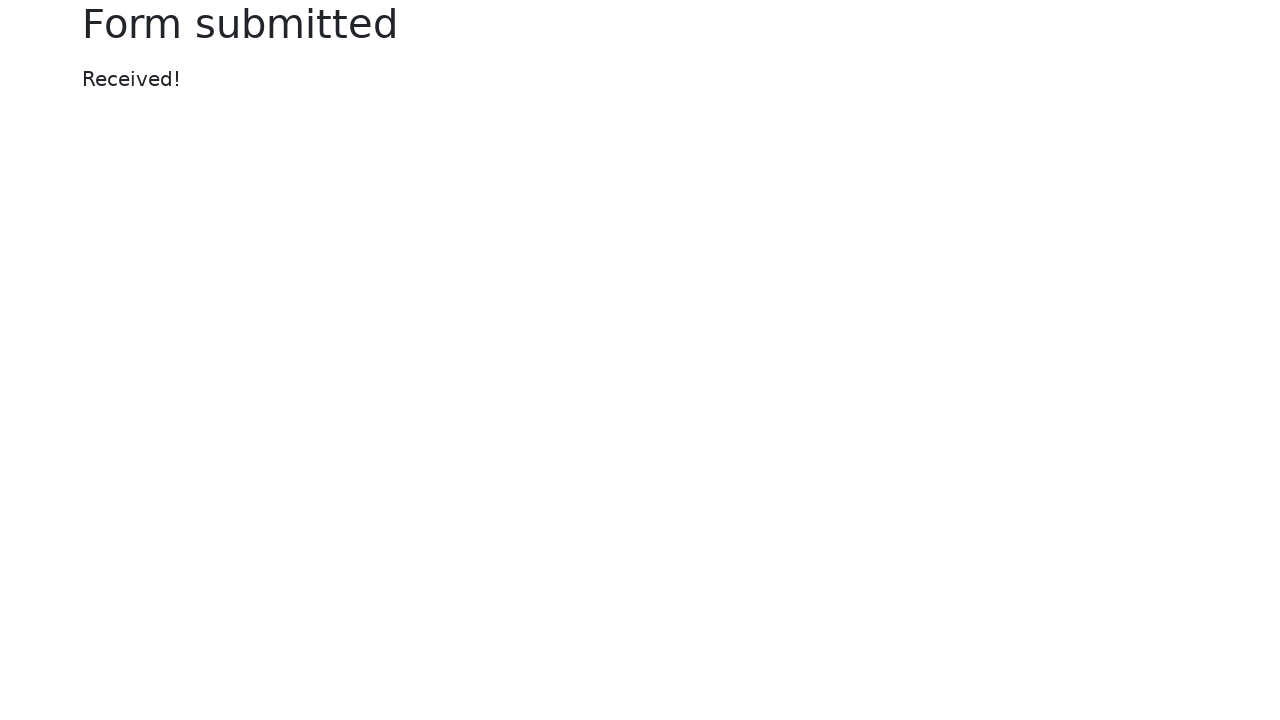